Tests registration form validation by attempting to submit the form with all empty fields to verify error handling.

Starting URL: https://www.warriorshop.pl/

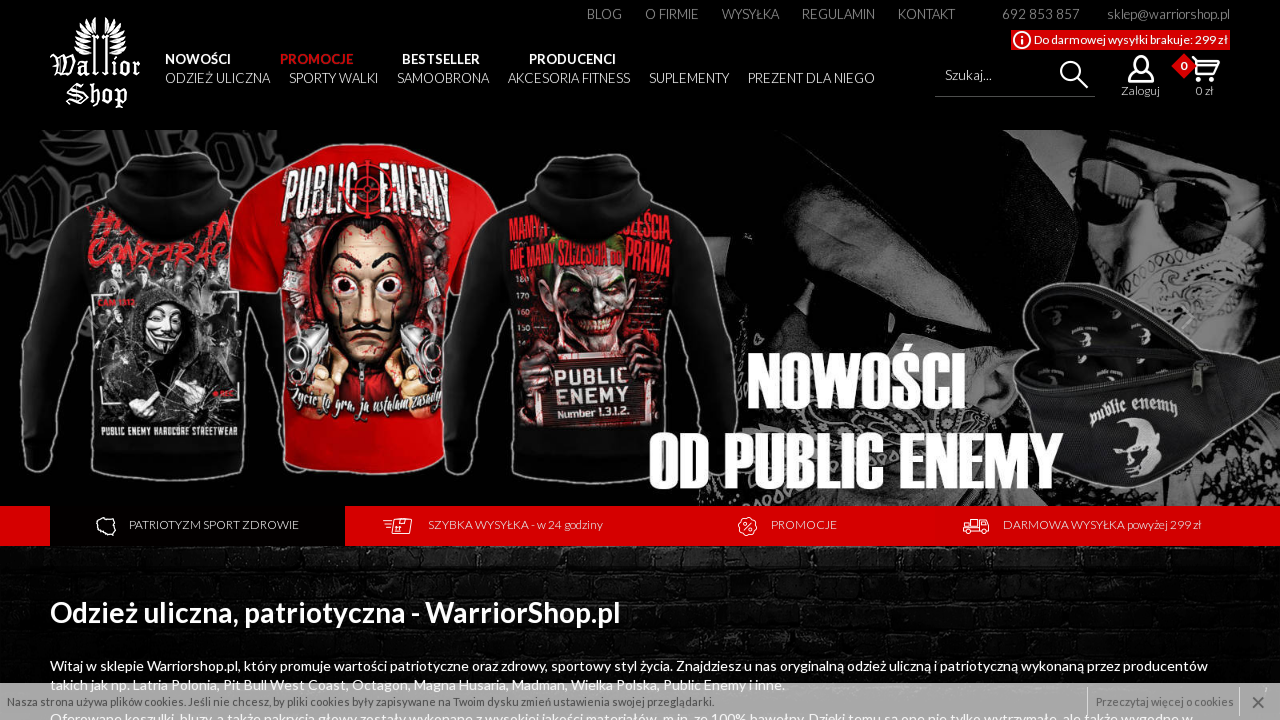

Hovered over account menu to reveal registration link at (1140, 77) on a[title=""]
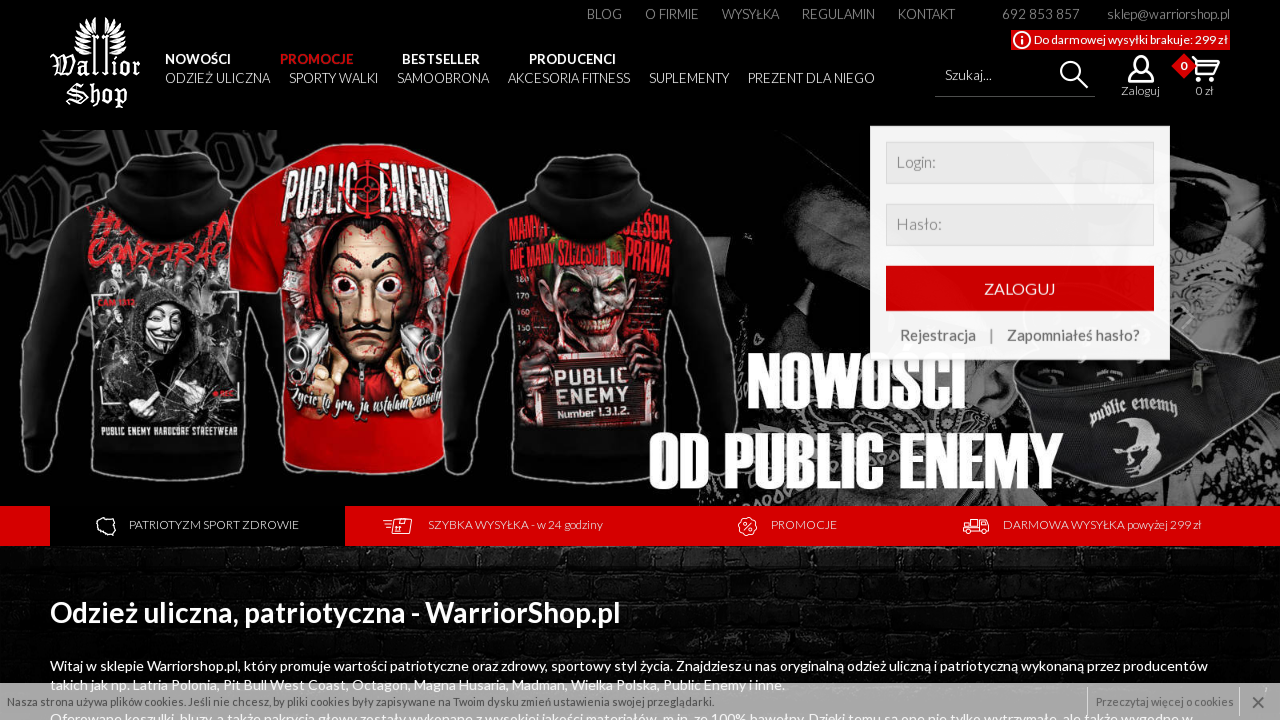

Clicked on registration link at (938, 336) on internal:role=link[name="Rejestracja"i]
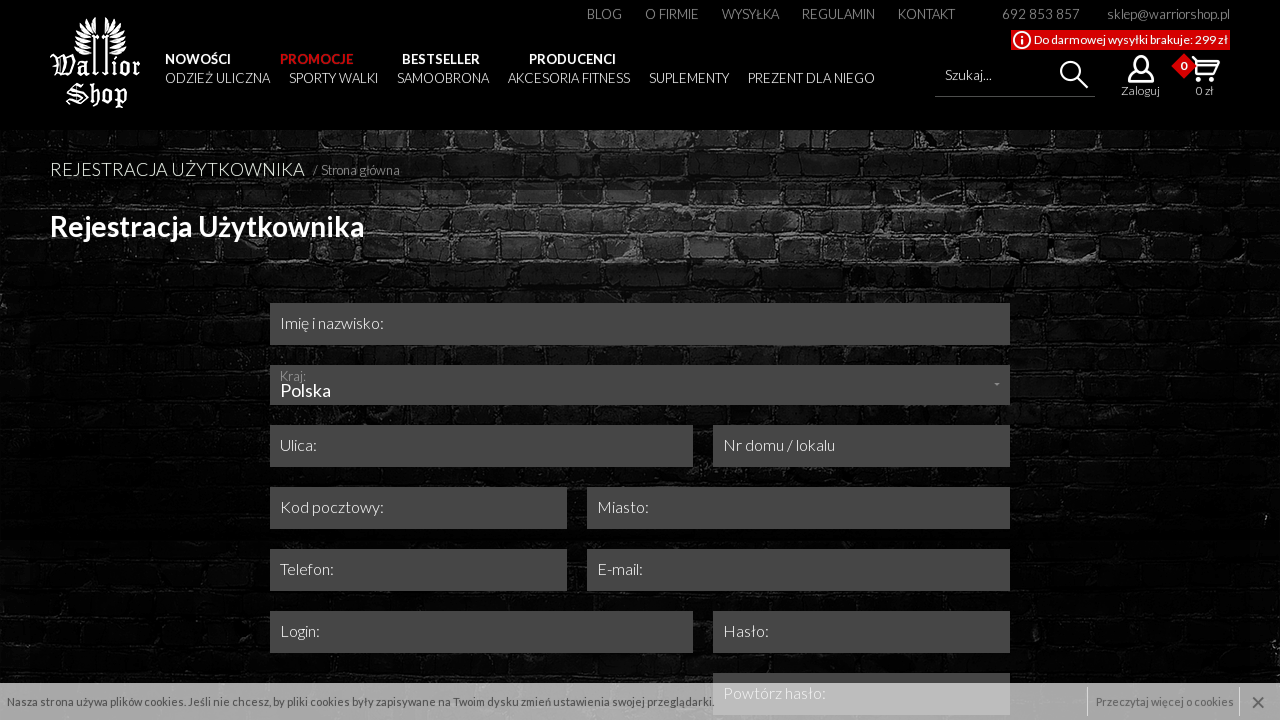

Cleared full name field on internal:role=textbox[name="Imię i nazwisko:"i]
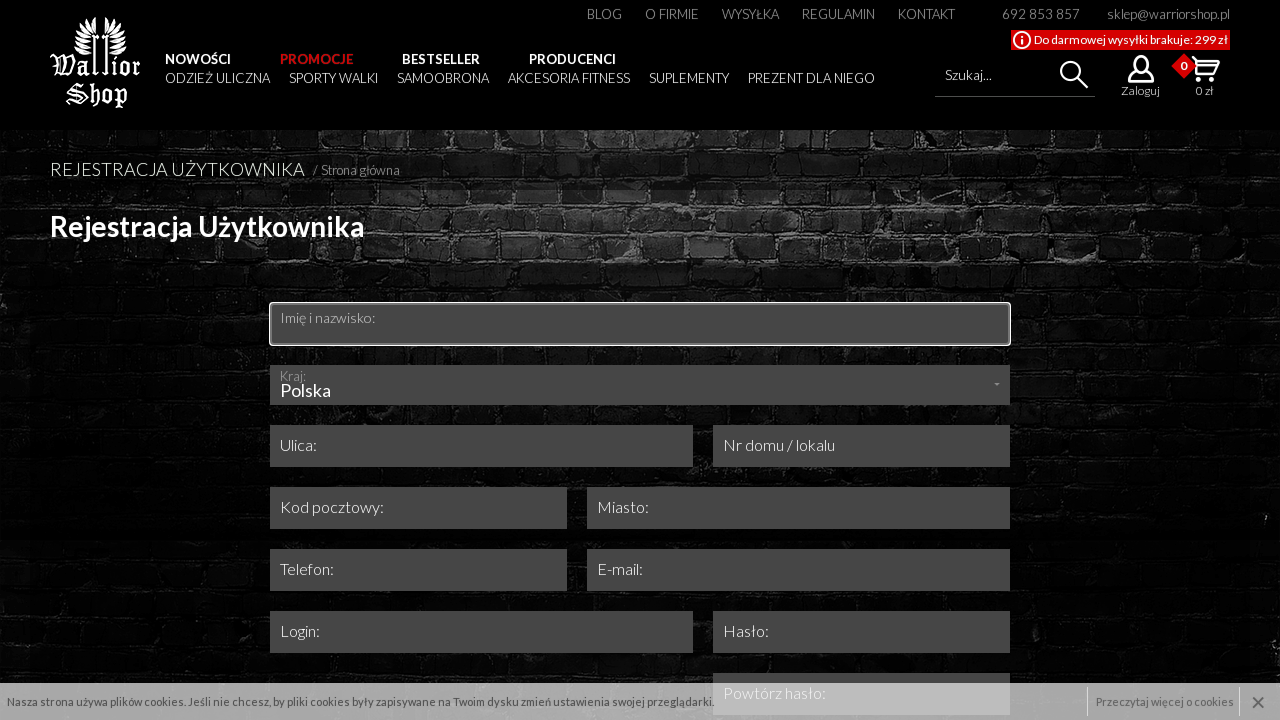

Cleared street field on internal:role=textbox[name="Ulica:"i]
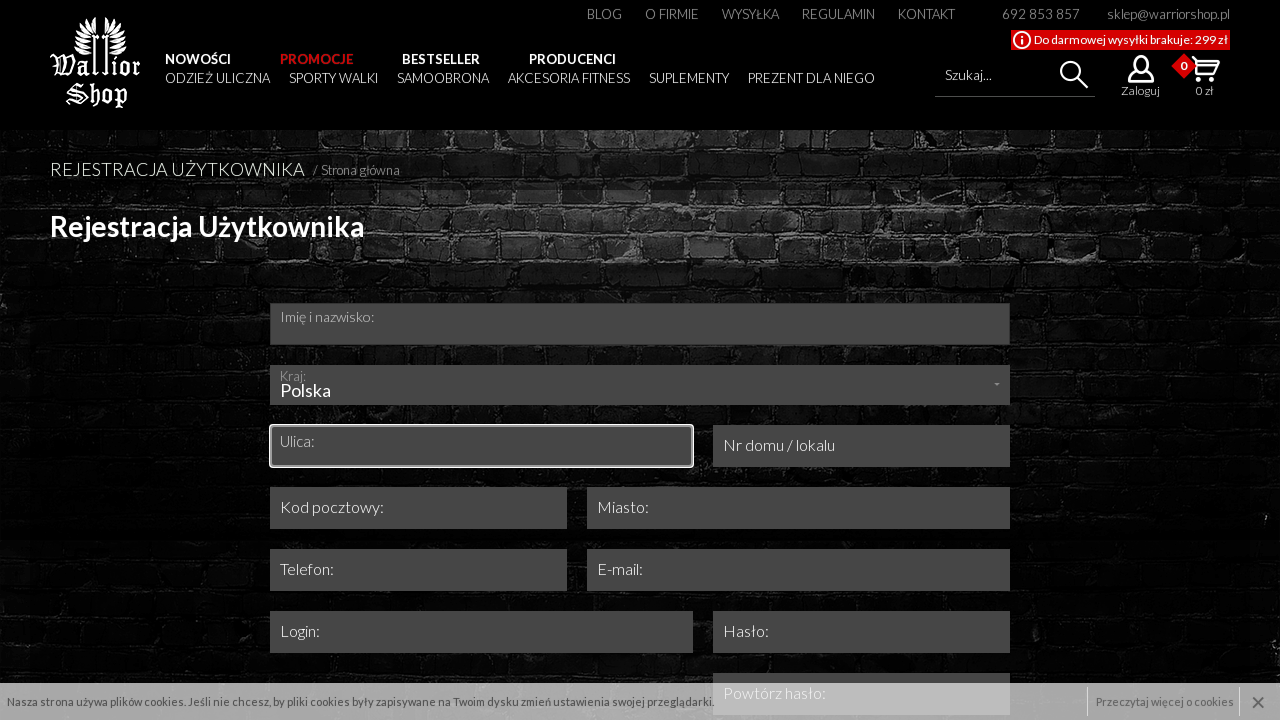

Cleared house/apartment number field on internal:role=textbox[name="Nr domu / lokalu"i]
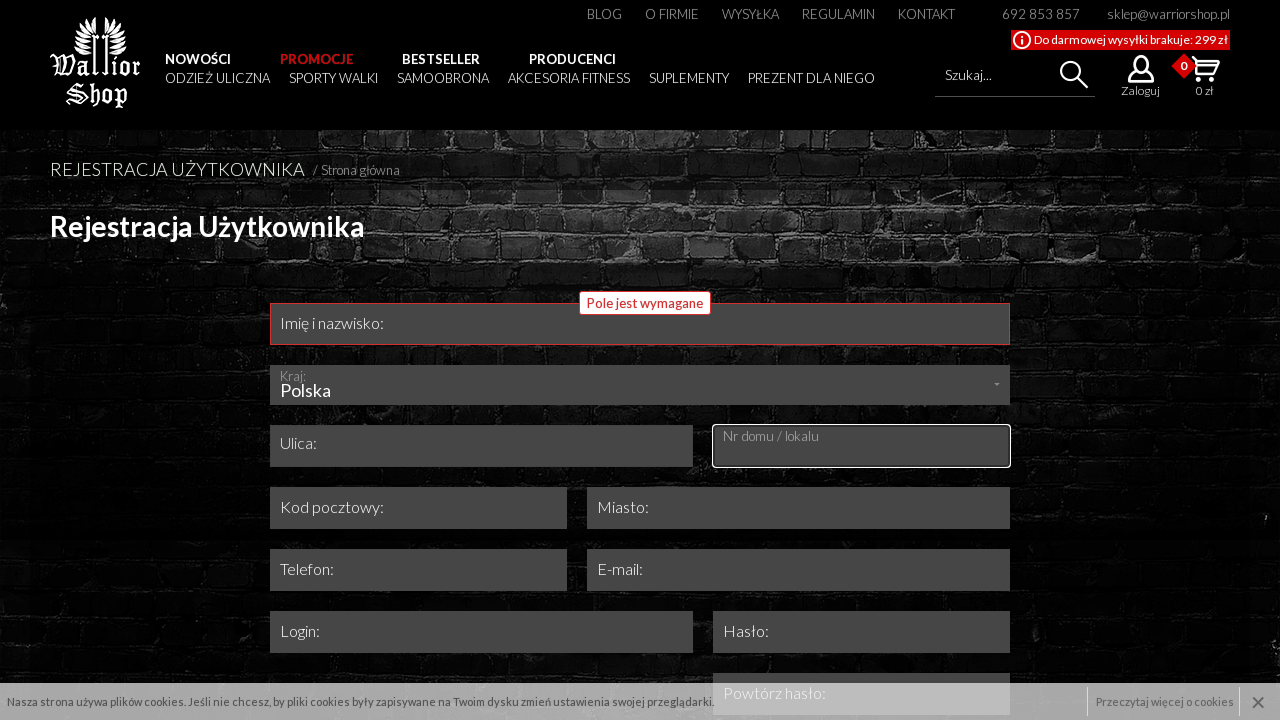

Cleared postal code field on internal:role=textbox[name="Kod pocztowy:"i]
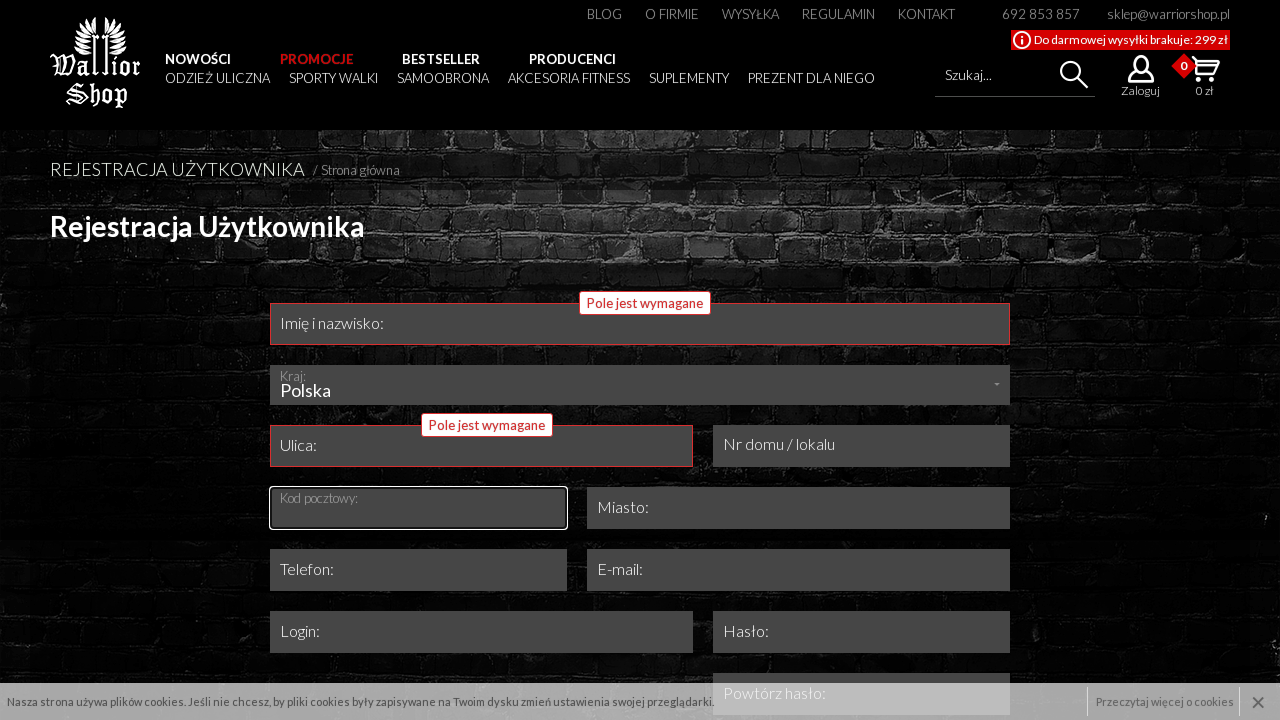

Cleared city field on internal:role=textbox[name="Miasto:"i]
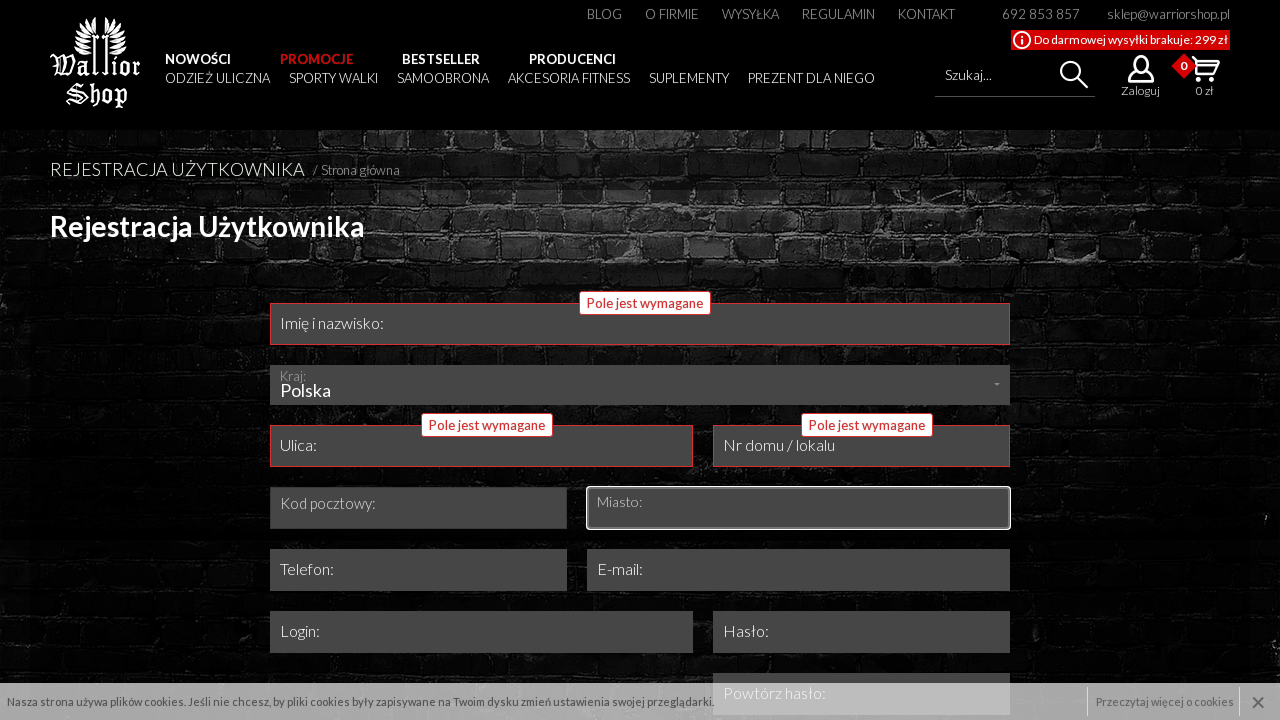

Cleared phone field on internal:role=textbox[name="Telefon:"i]
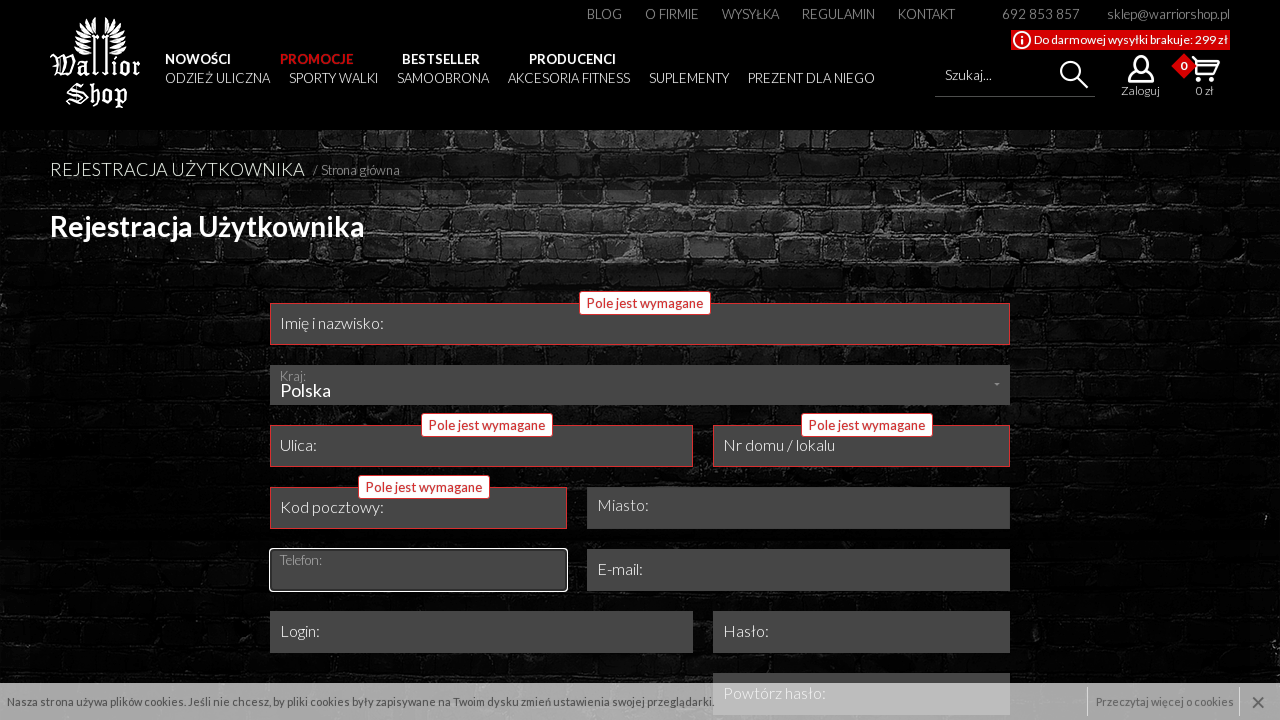

Cleared email field on internal:role=textbox[name="E-mail:"i]
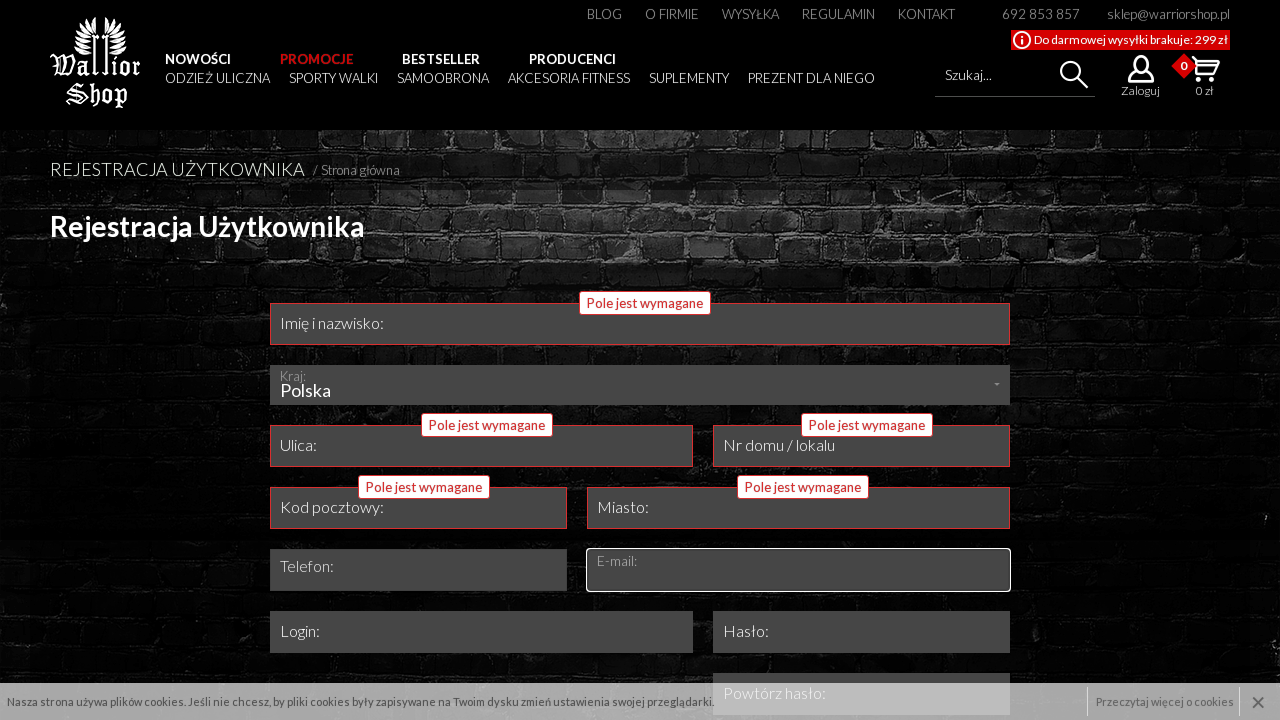

Cleared login field on internal:role=textbox[name="Login:"i]
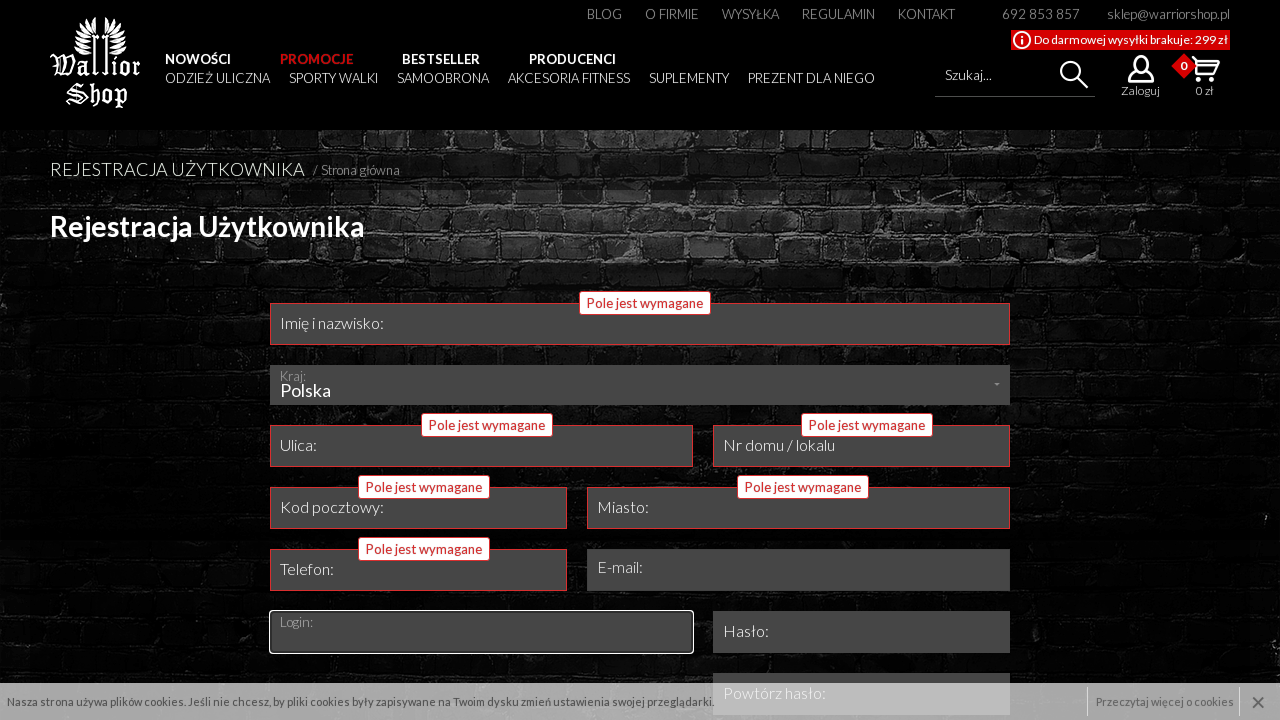

Cleared password field on internal:role=textbox[name="Hasło:"s]
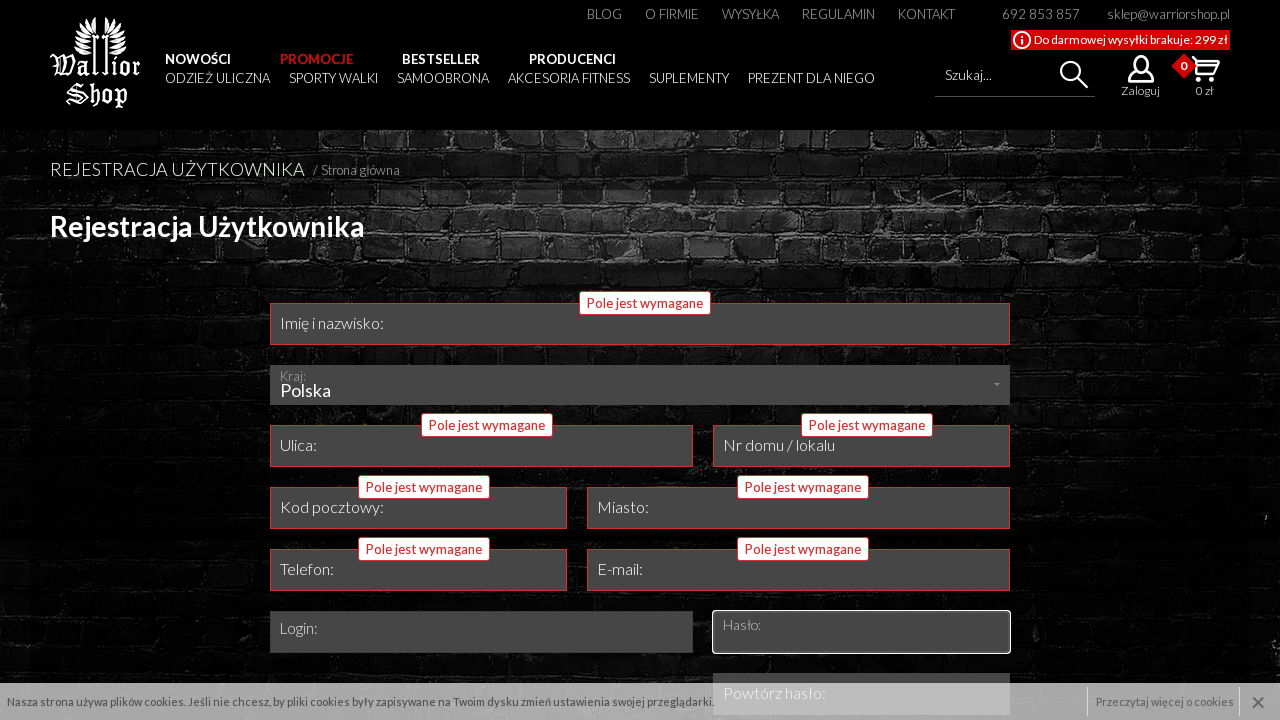

Cleared password confirmation field on internal:role=textbox[name="Powtórz hasło:"i]
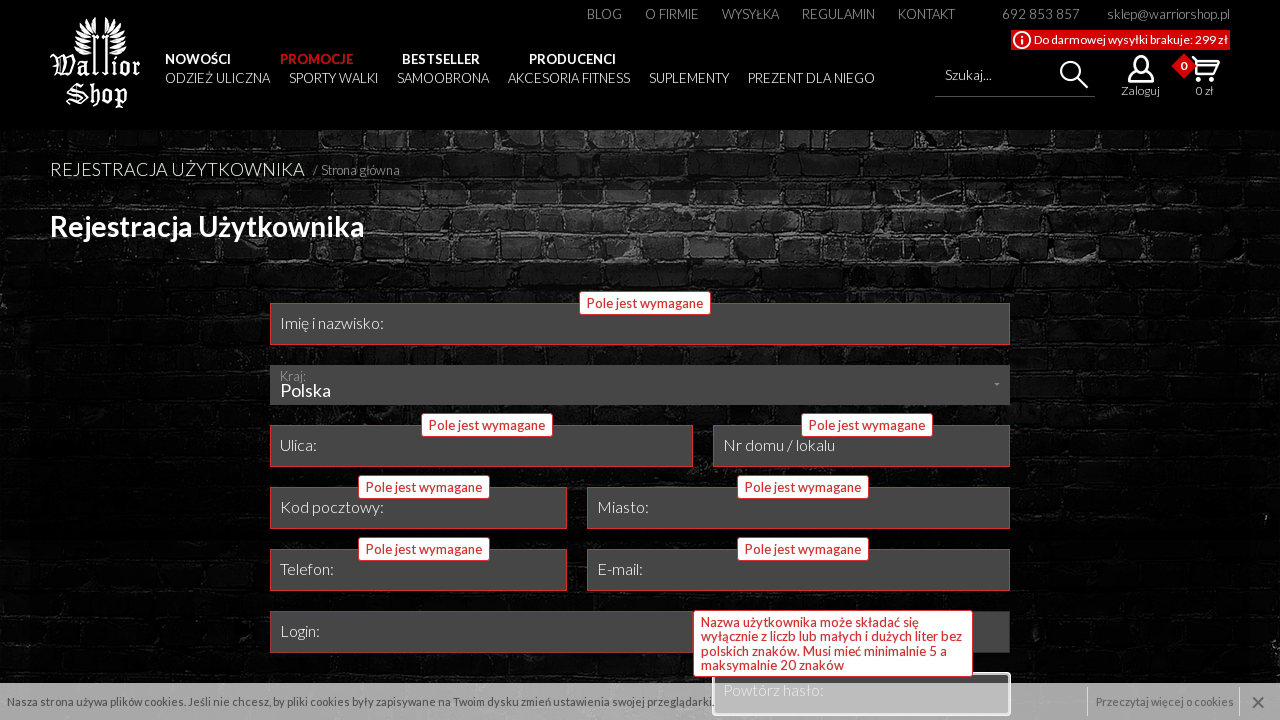

Clicked terms and conditions checkbox at (280, 360) on #toggle-create span >> nth=3
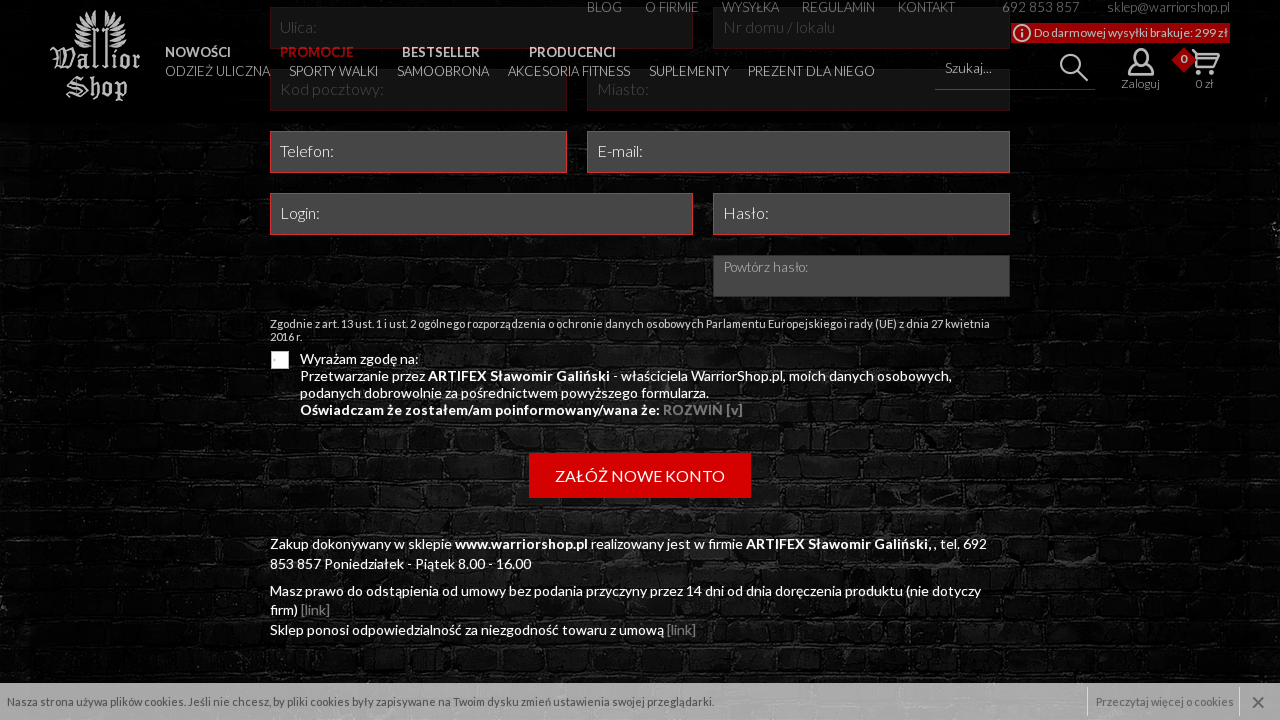

Clicked submit button to create new account with empty fields at (640, 476) on internal:role=button[name="Załóż nowe konto"i]
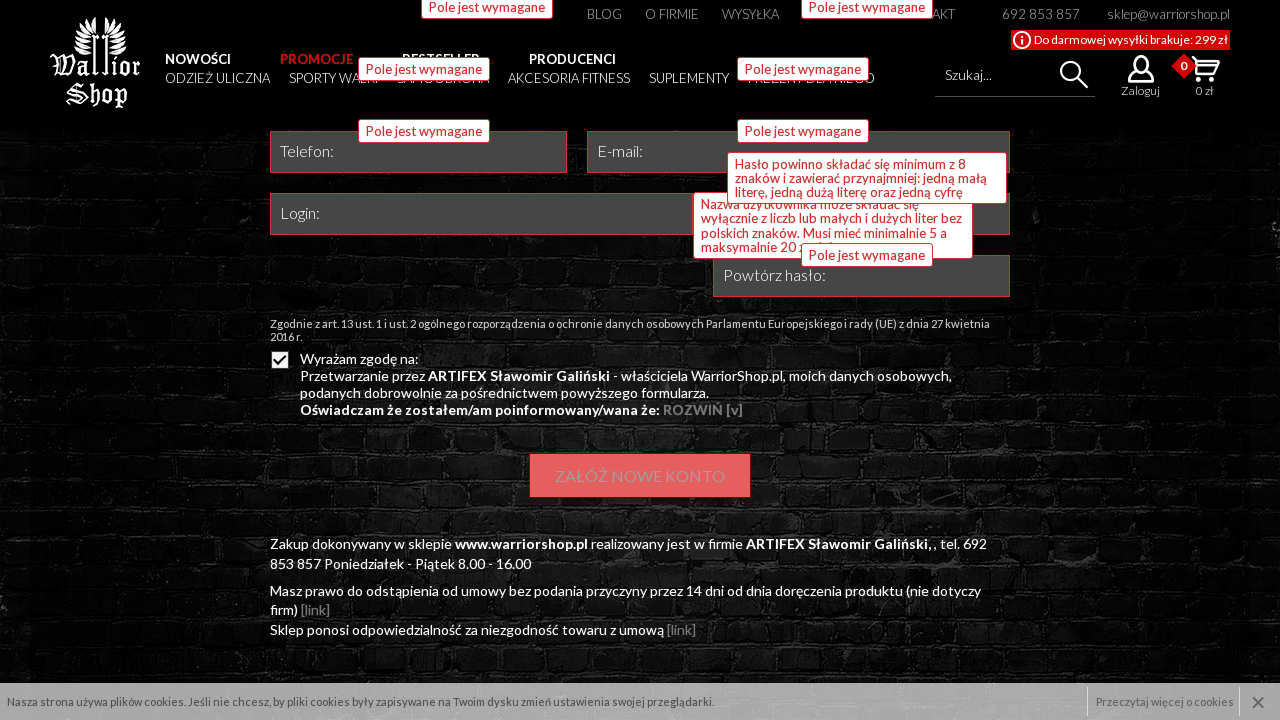

Waited for network idle - validation response received
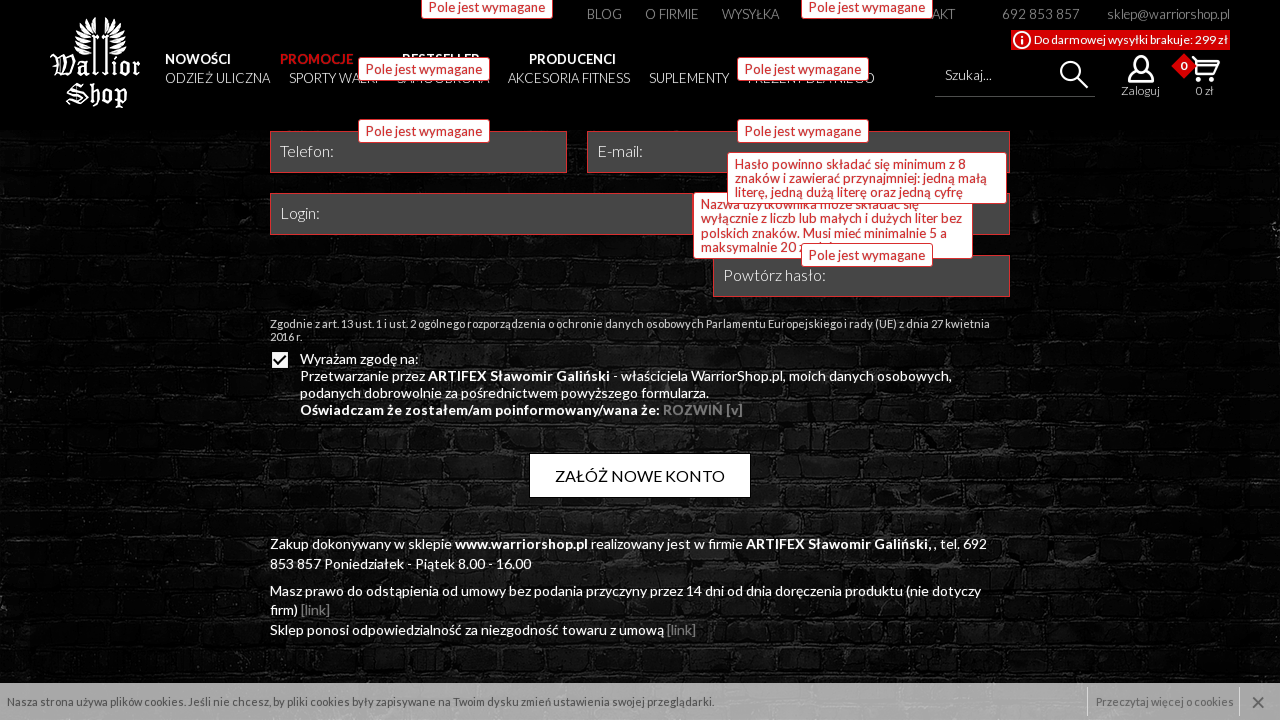

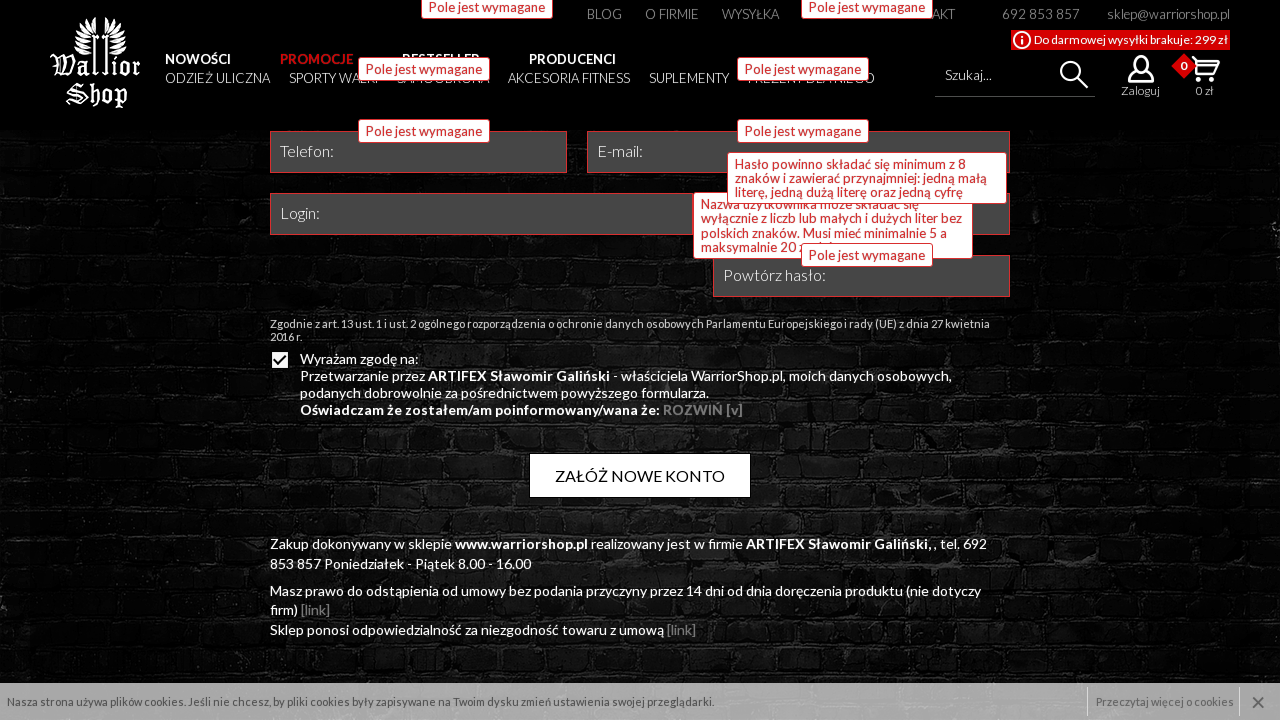